Navigates to Browse APIs, searches for Open Science Data Repository, and explores its documentation sections

Starting URL: https://api.nasa.gov/

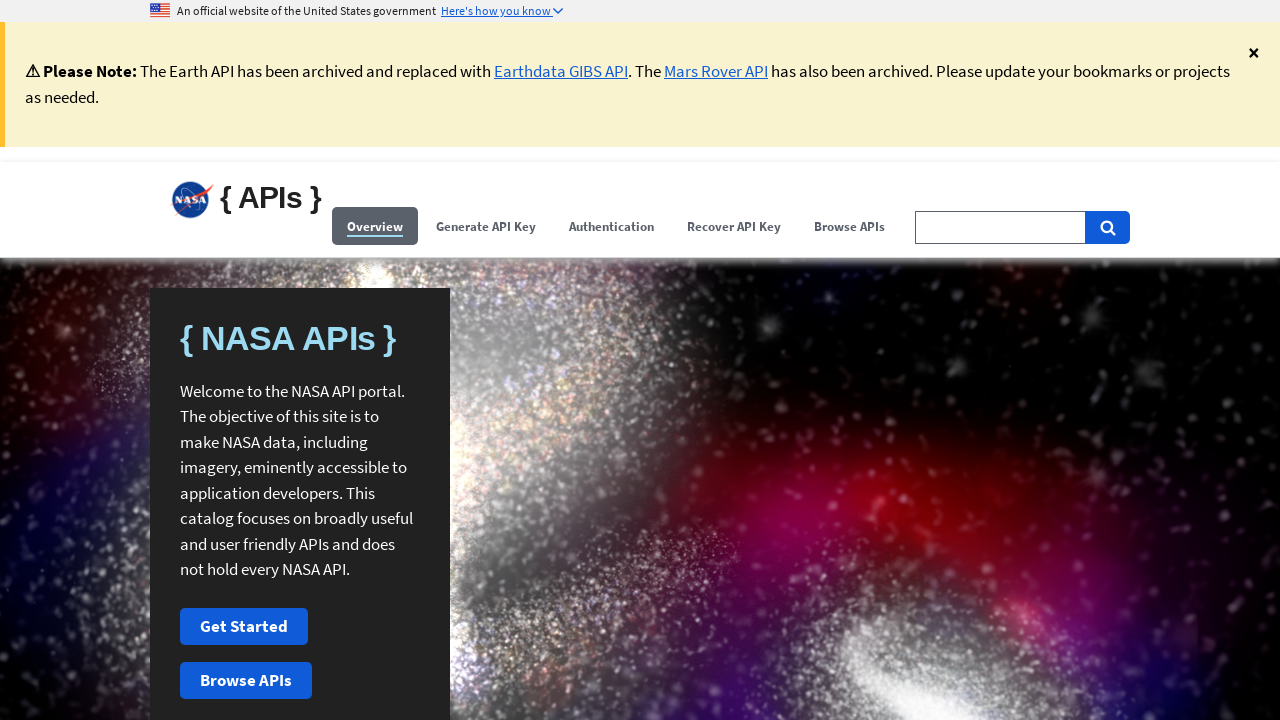

Clicked Browse APIs menu at (850, 226) on (//span[contains(.,'Browse APIs')])[1]
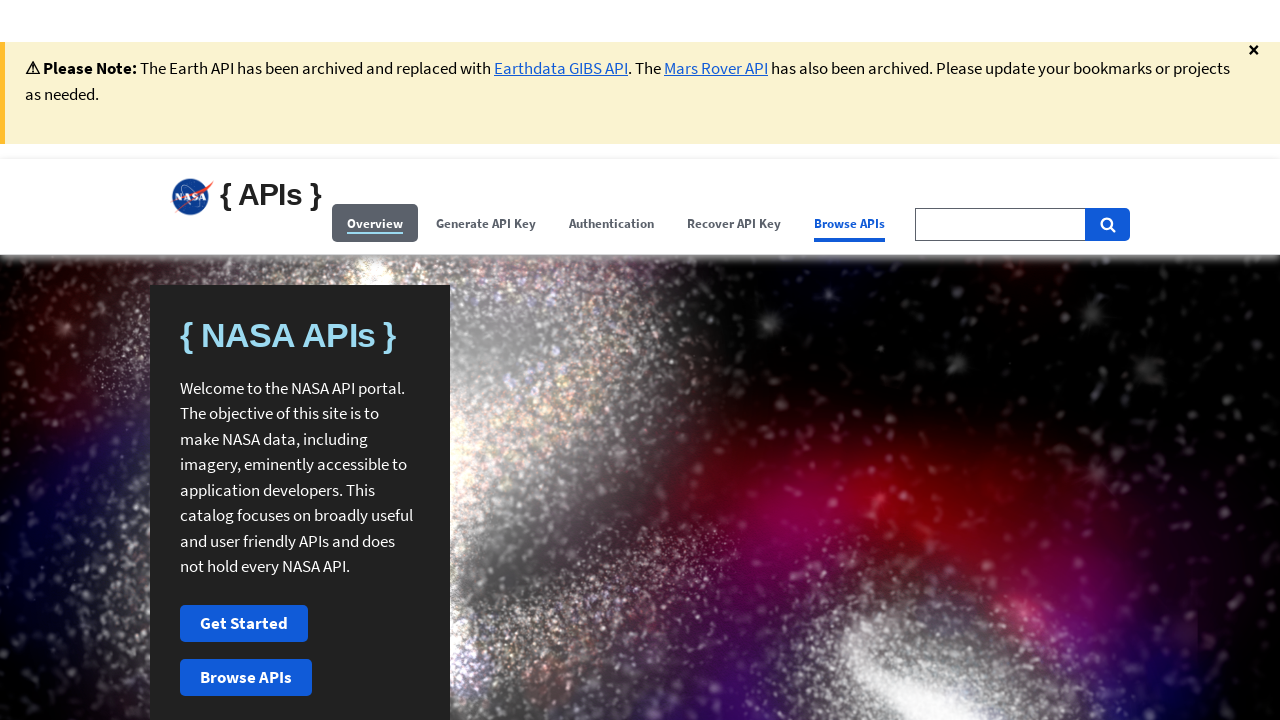

Filled search field with 'Open Science Data Repository' on //input[@id='search-field-big']
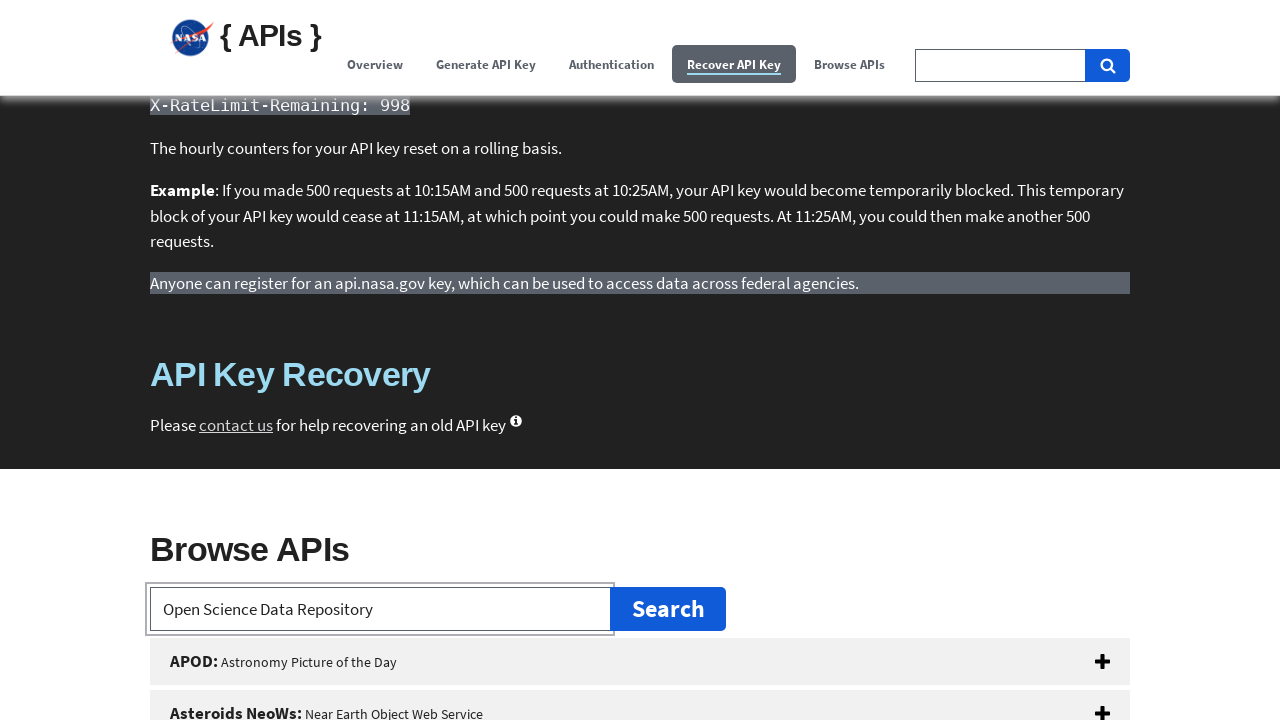

Clicked Open Science Data Repository button at (640, 360) on xpath=//button[@id='open-science-data-repository']
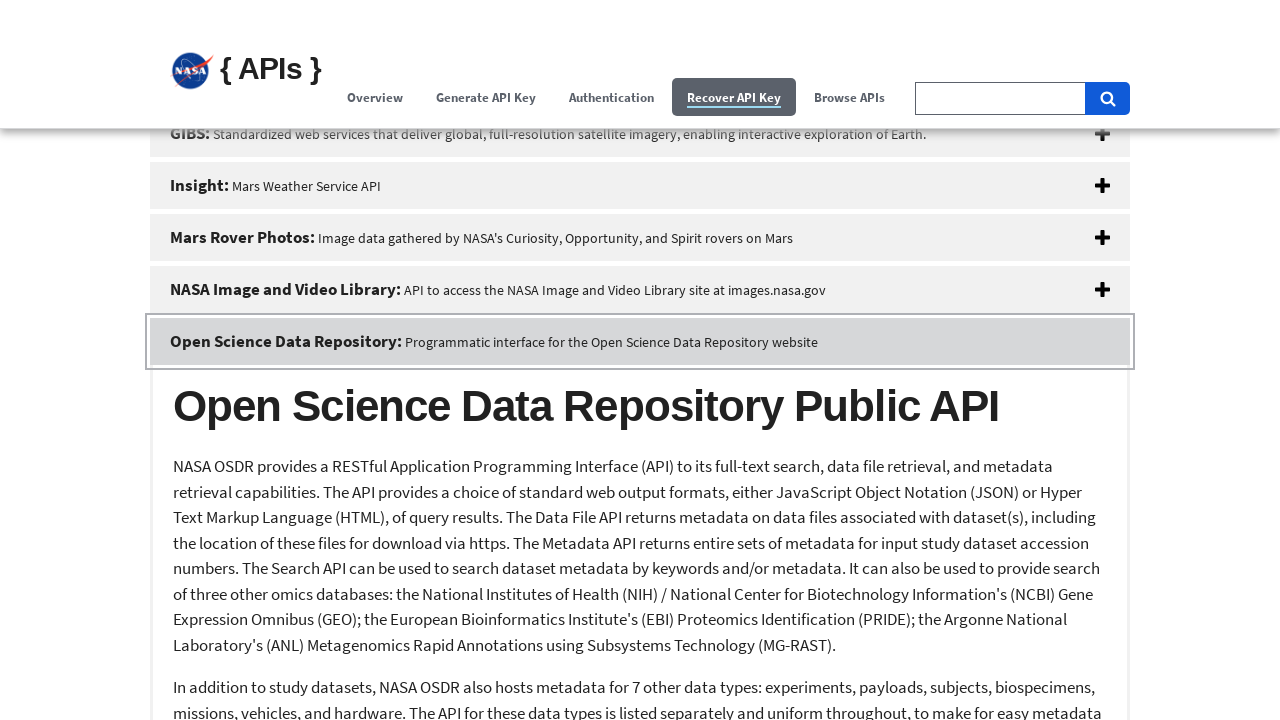

Clicked Study section heading at (640, 700) on xpath=//h2[contains(.,'Study')]
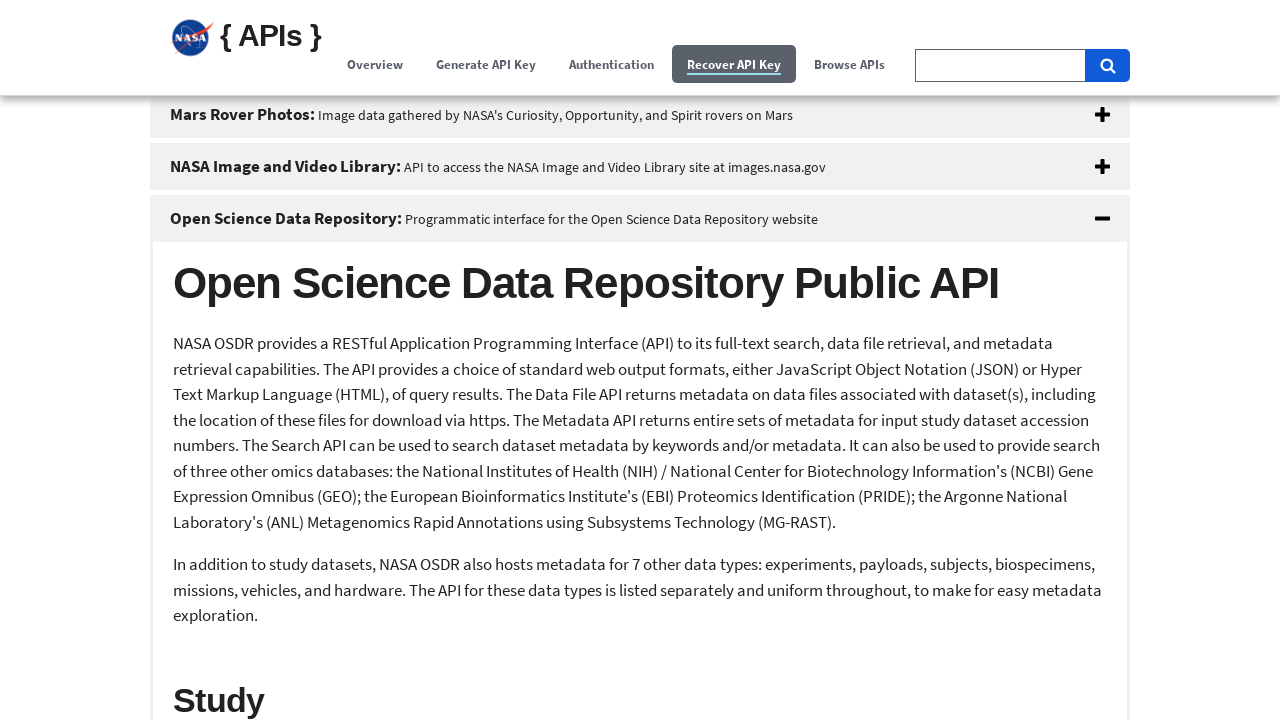

Clicked Example Requests heading at (640, 361) on xpath=//h4[contains(.,'Example Requests:')]
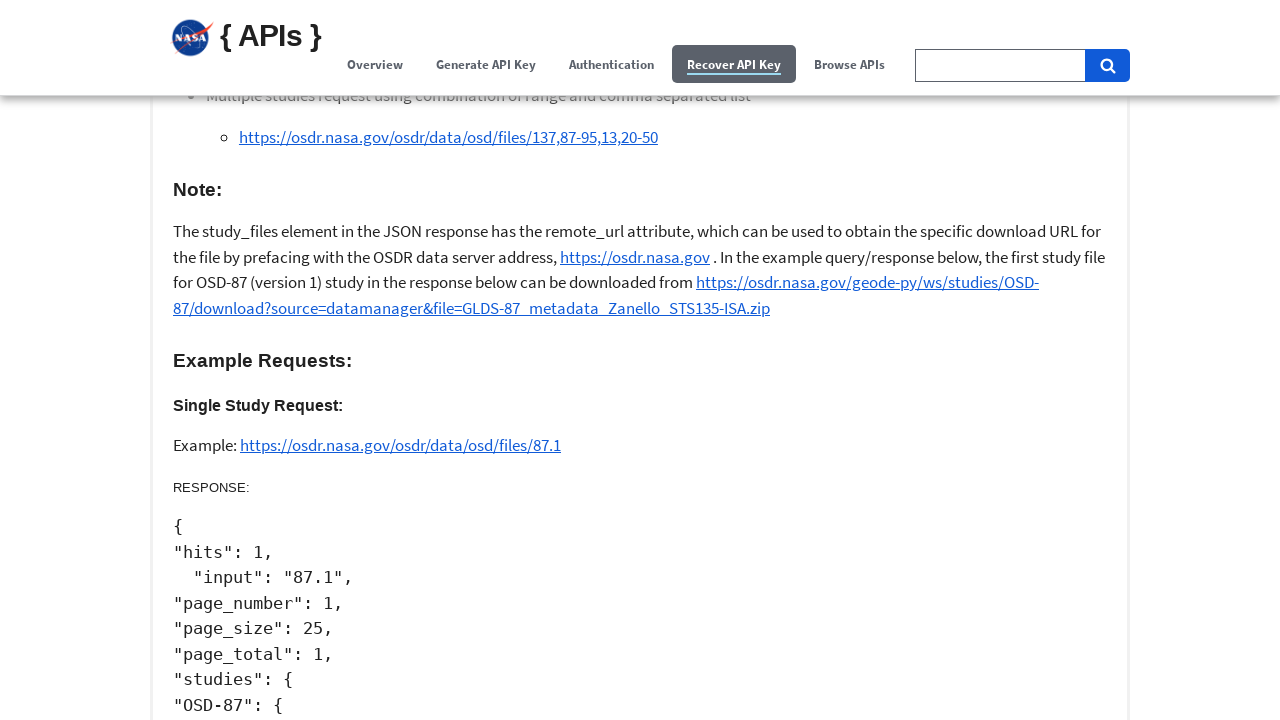

Clicked Study Metadata API heading at (640, 361) on xpath=//h3[contains(.,'Study Metadata API')]
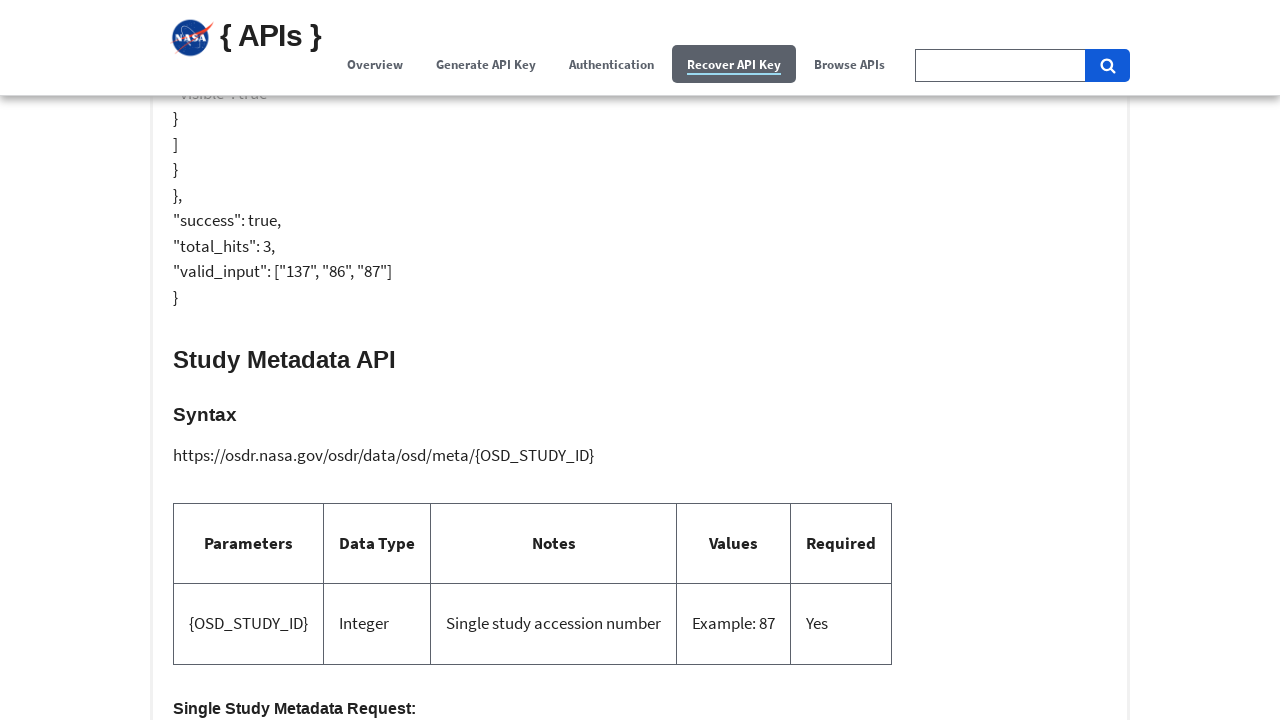

Clicked Returns: JSON-formatted response heading at (640, 360) on (//h4[contains(.,'Returns: JSON-formatted response')])[2]
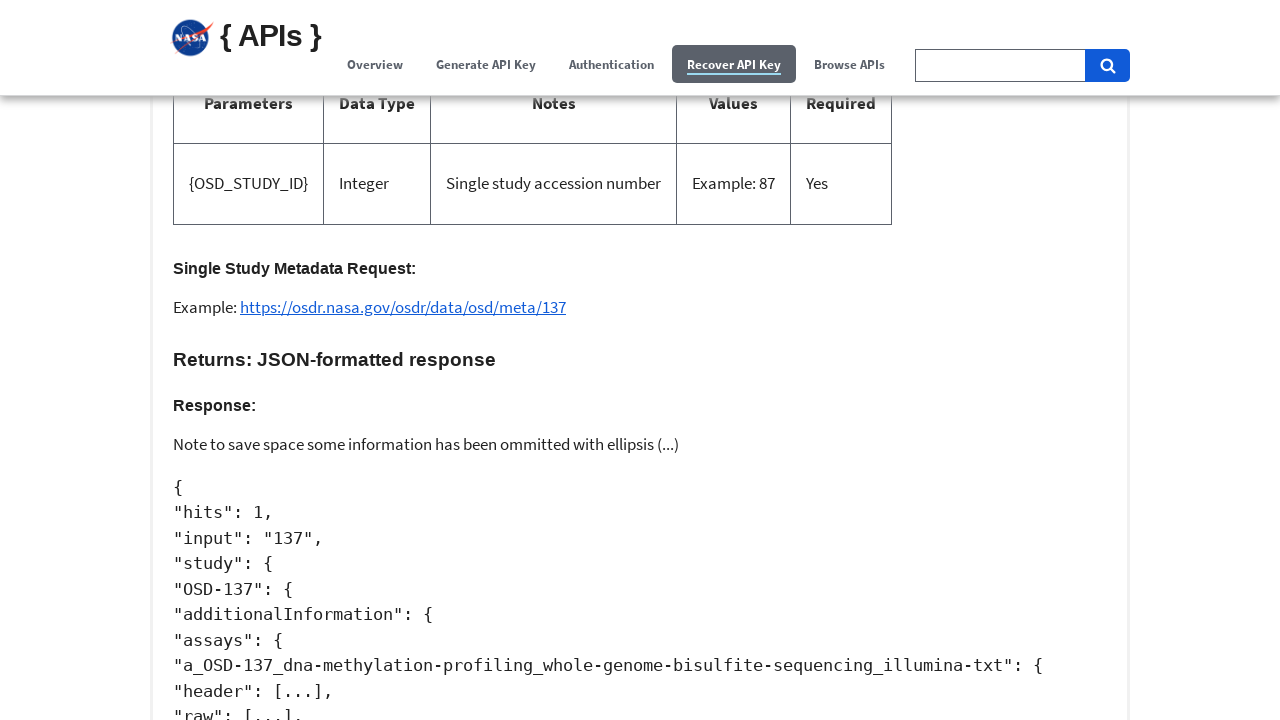

Clicked Study Dataset Search API heading at (640, 360) on xpath=//h3[contains(.,'Study Dataset Search API')]
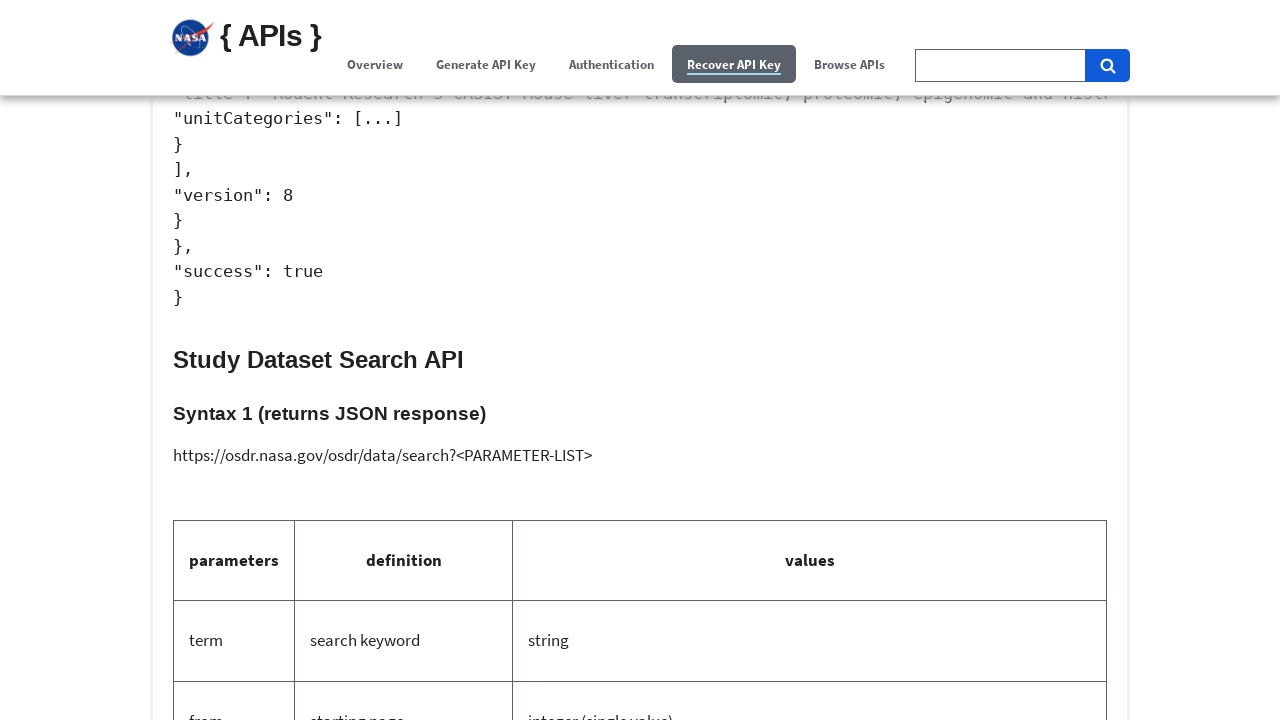

Clicked Syntax 2 (returns HTML response) heading at (640, 360) on xpath=//h4[contains(text(),'Syntax 2 (returns HTML response):')]
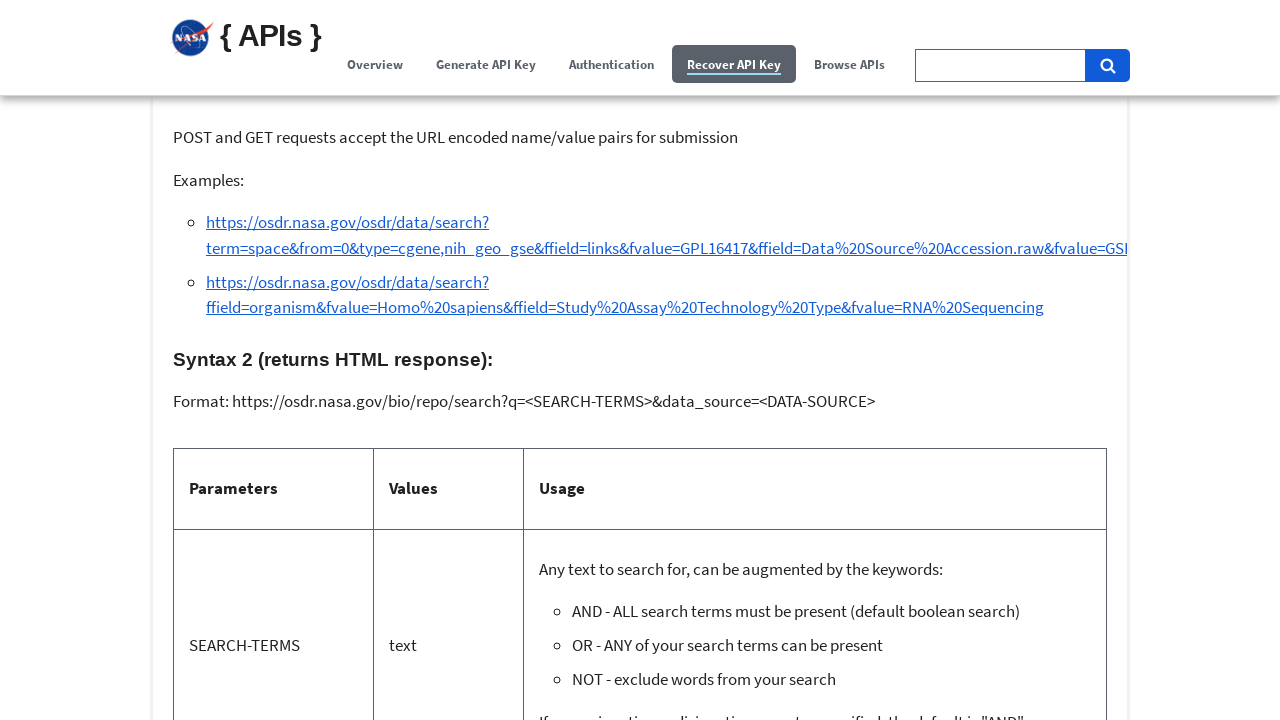

Clicked Other section heading at (640, 360) on xpath=//h2[@id='other']
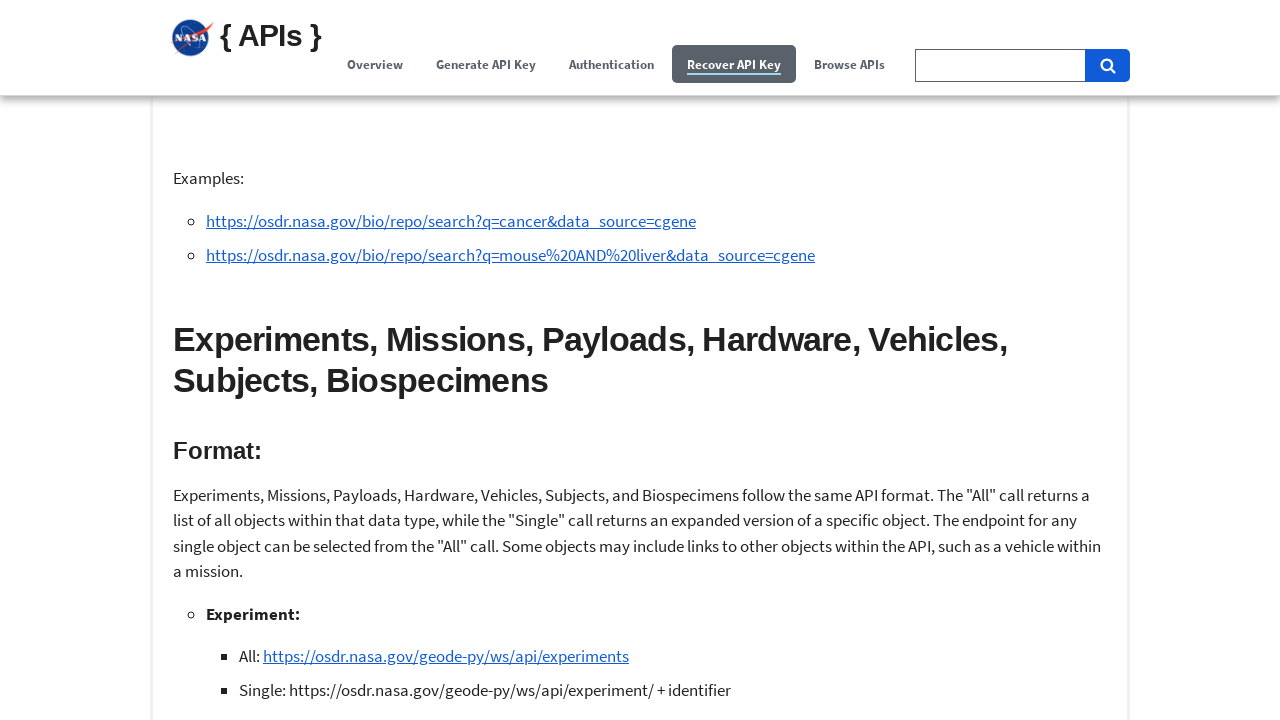

Clicked Format heading at (640, 451) on xpath=//h3[contains(text(),'Format:')]
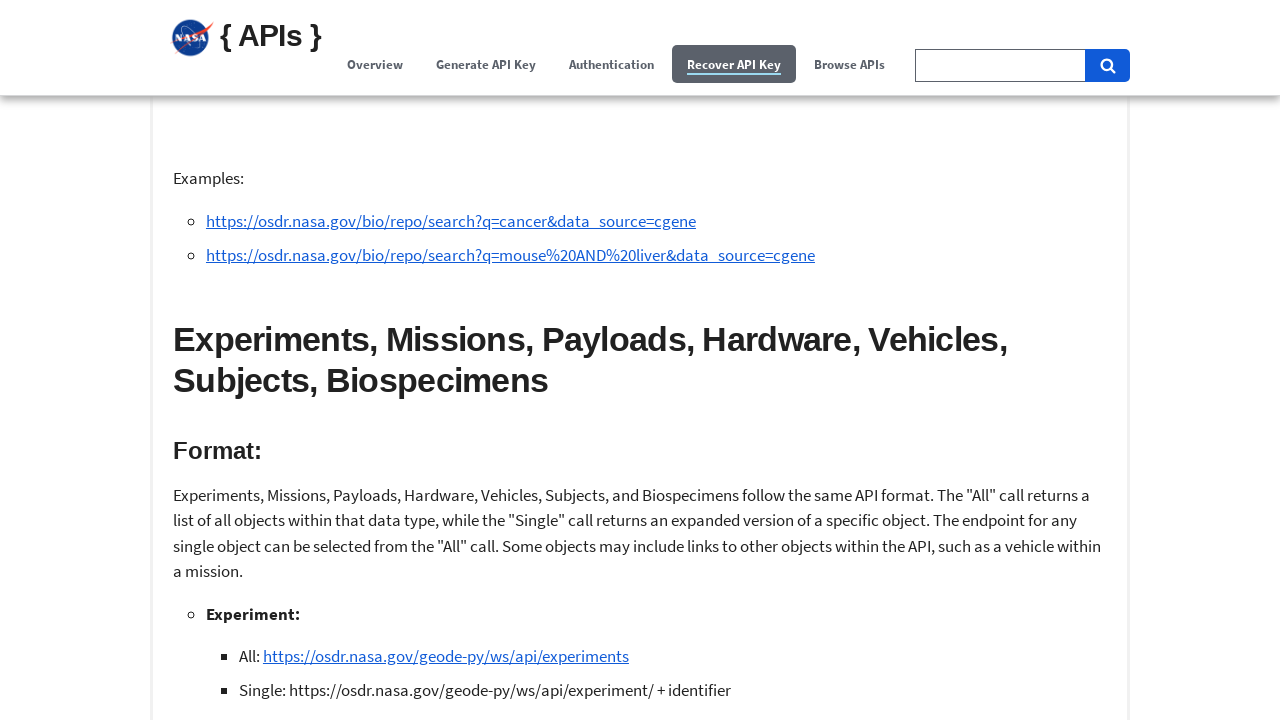

Clicked Examples heading at (640, 360) on xpath=//h3[contains(text(),'Examples:')]
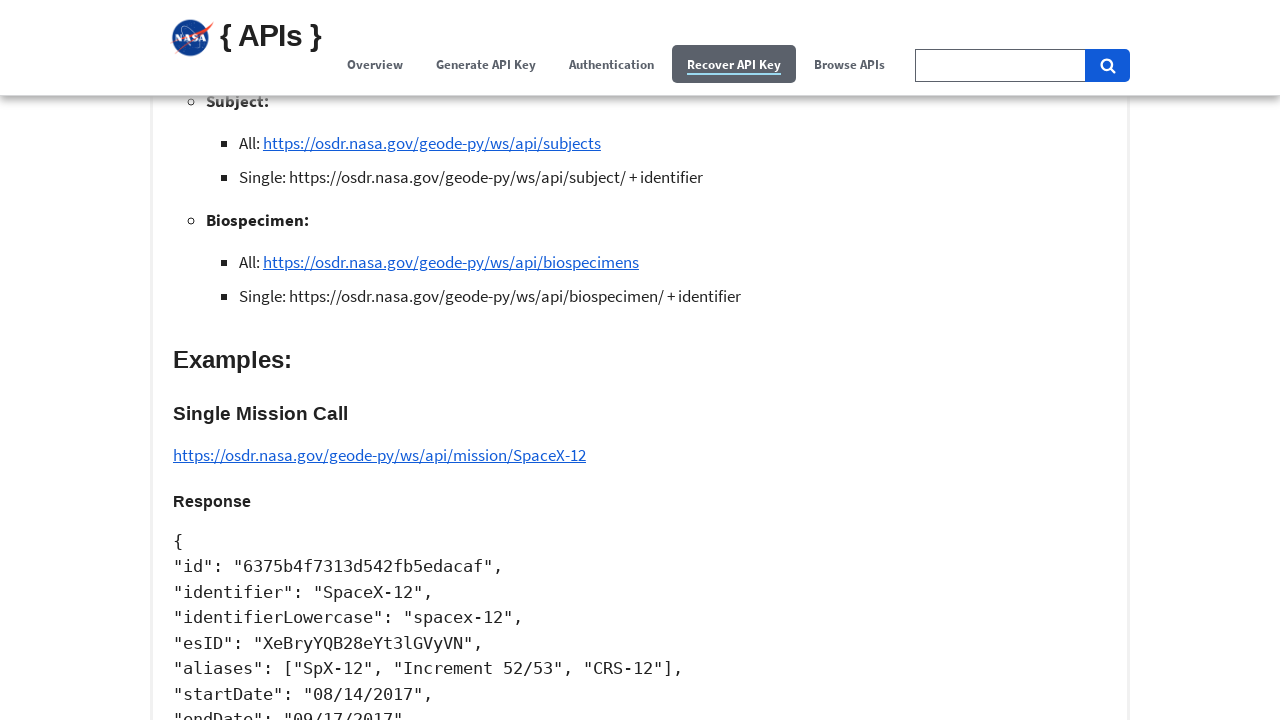

Clicked Single Vehicle Call heading at (640, 361) on xpath=//h4[contains(text(),'Single Vehicle Call')]
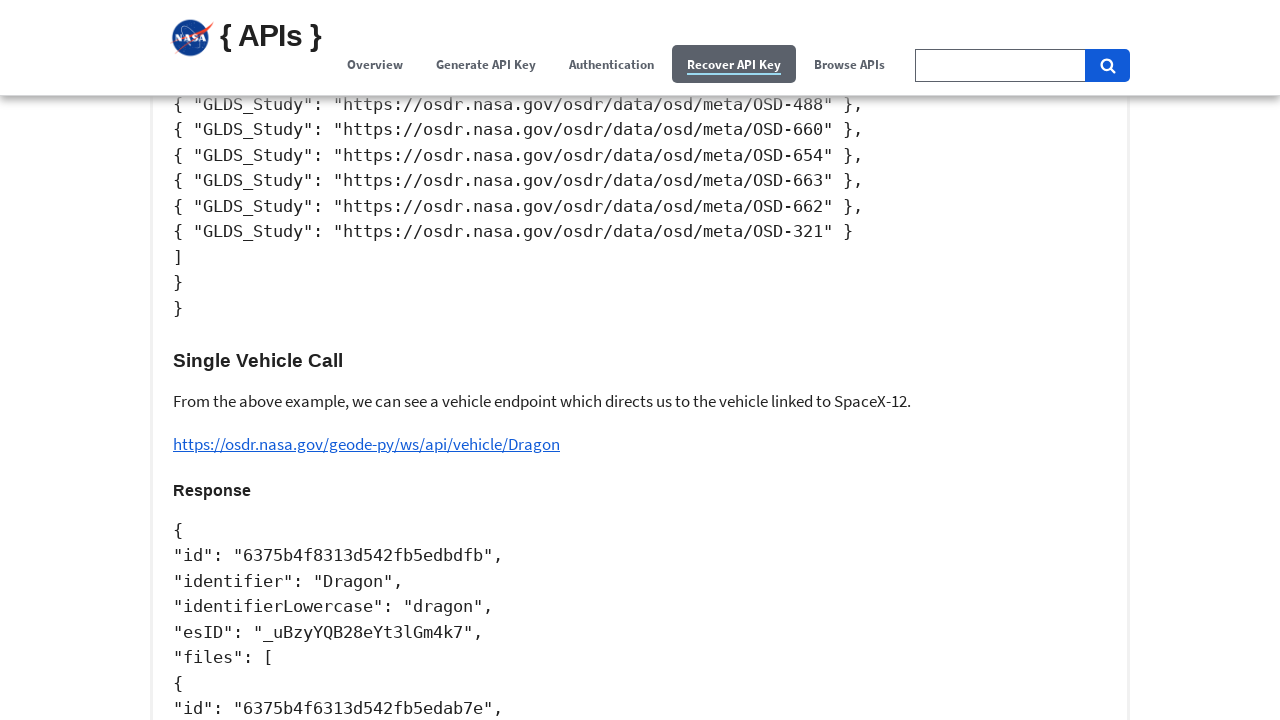

Clicked API Requests with Python section heading at (640, 361) on xpath=//h2[contains(.,'API Requests with Python')]
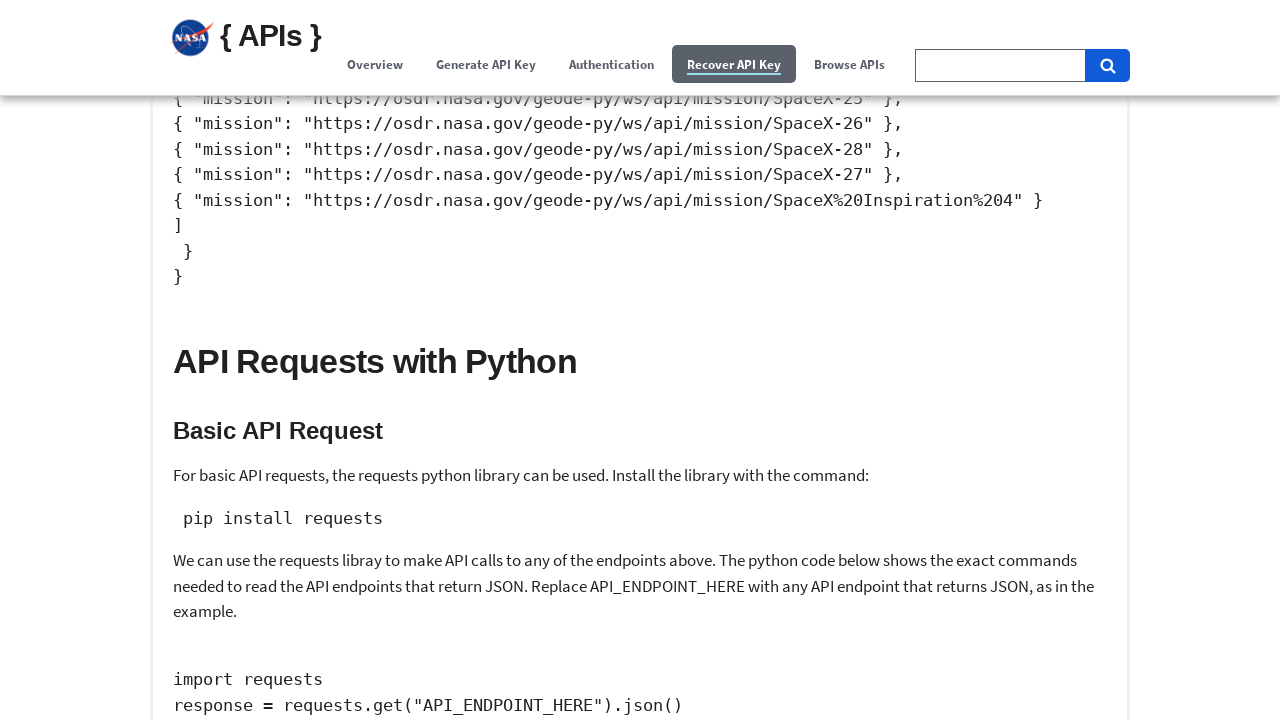

Clicked Resources section heading at (640, 361) on xpath=//h2[contains(.,'Resources')]
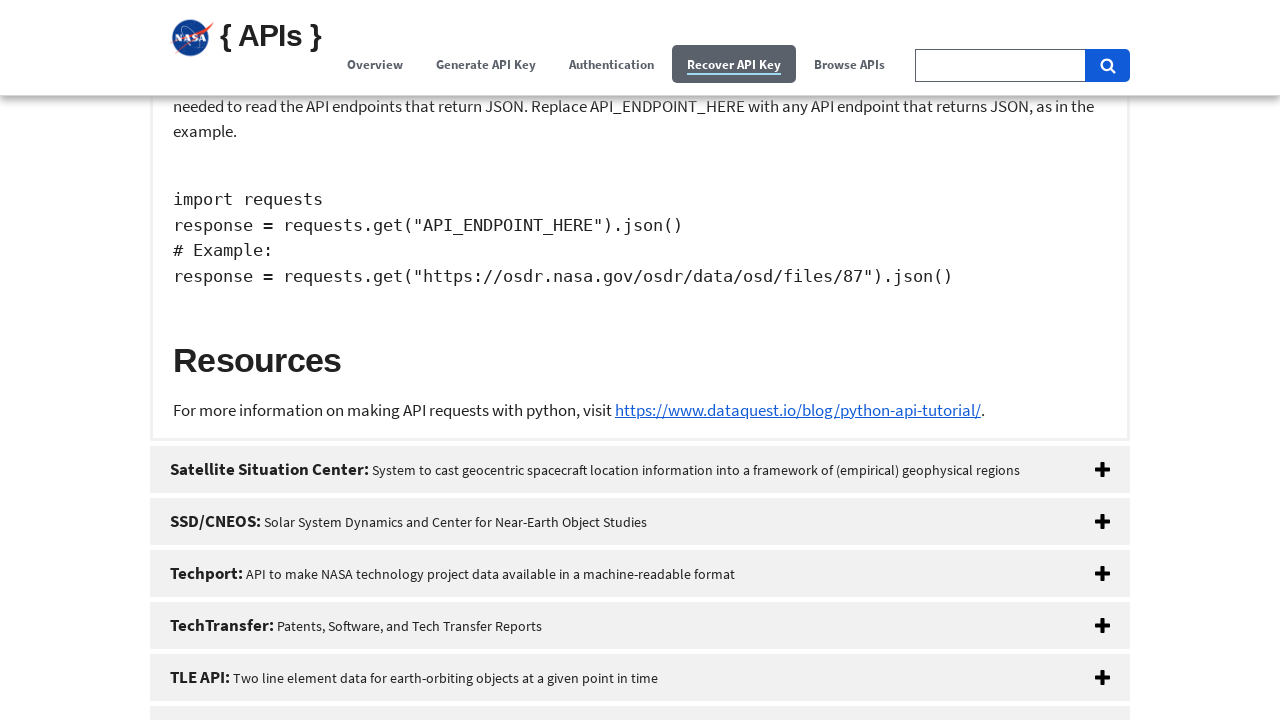

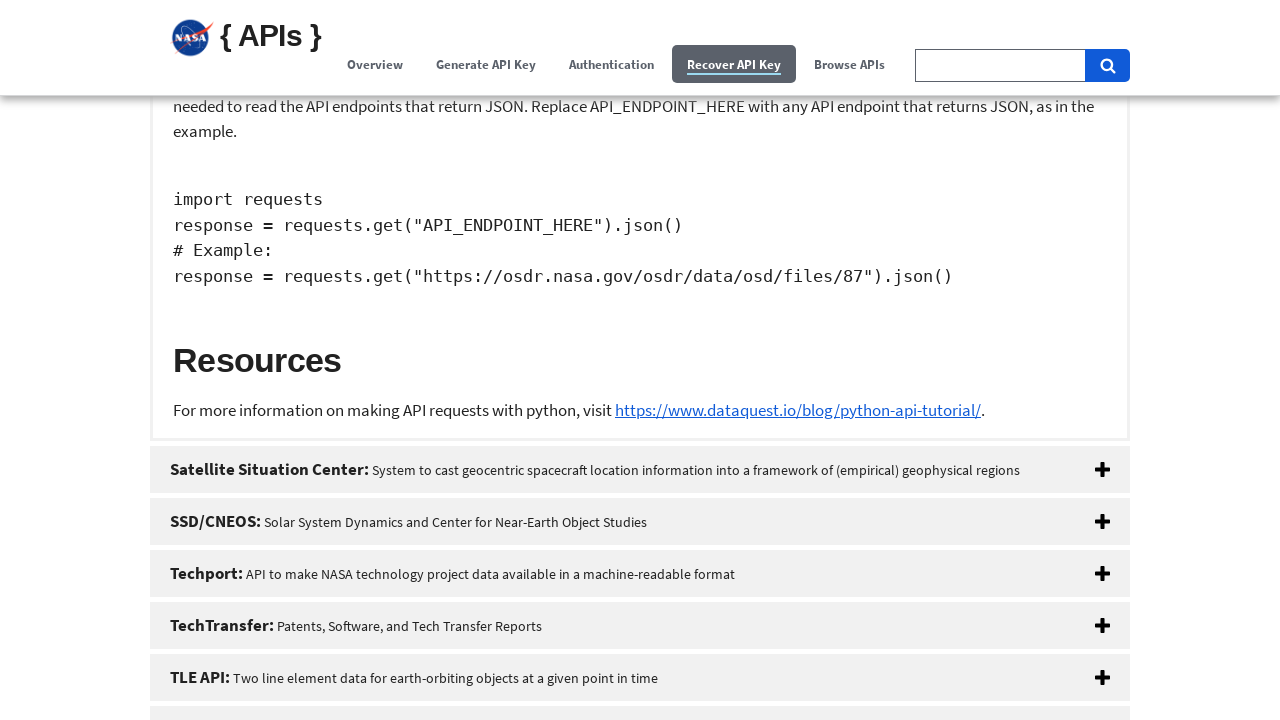